Tests switching to an iframe on W3Schools, clicking a button to trigger an alert, and handling the JavaScript alert dialog

Starting URL: https://www.w3schools.com/jsref/tryit.asp?filename=tryjsref_alert

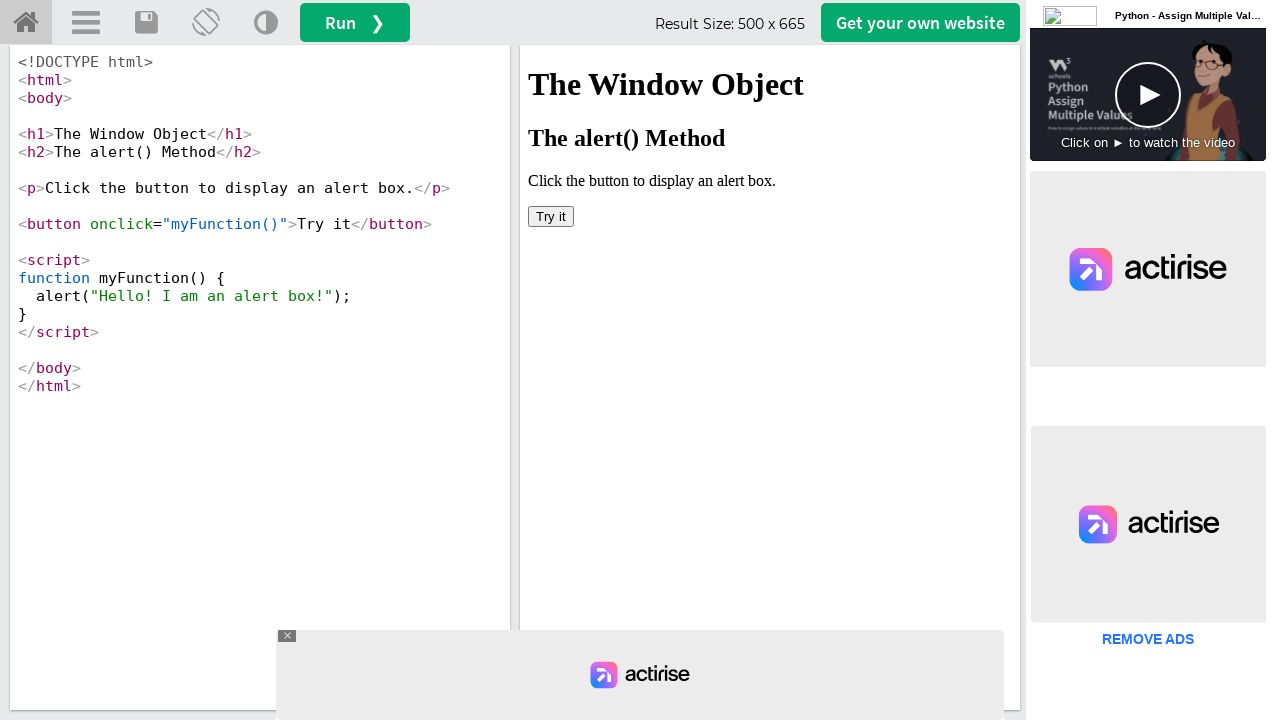

Located iframe with id 'iframeResult'
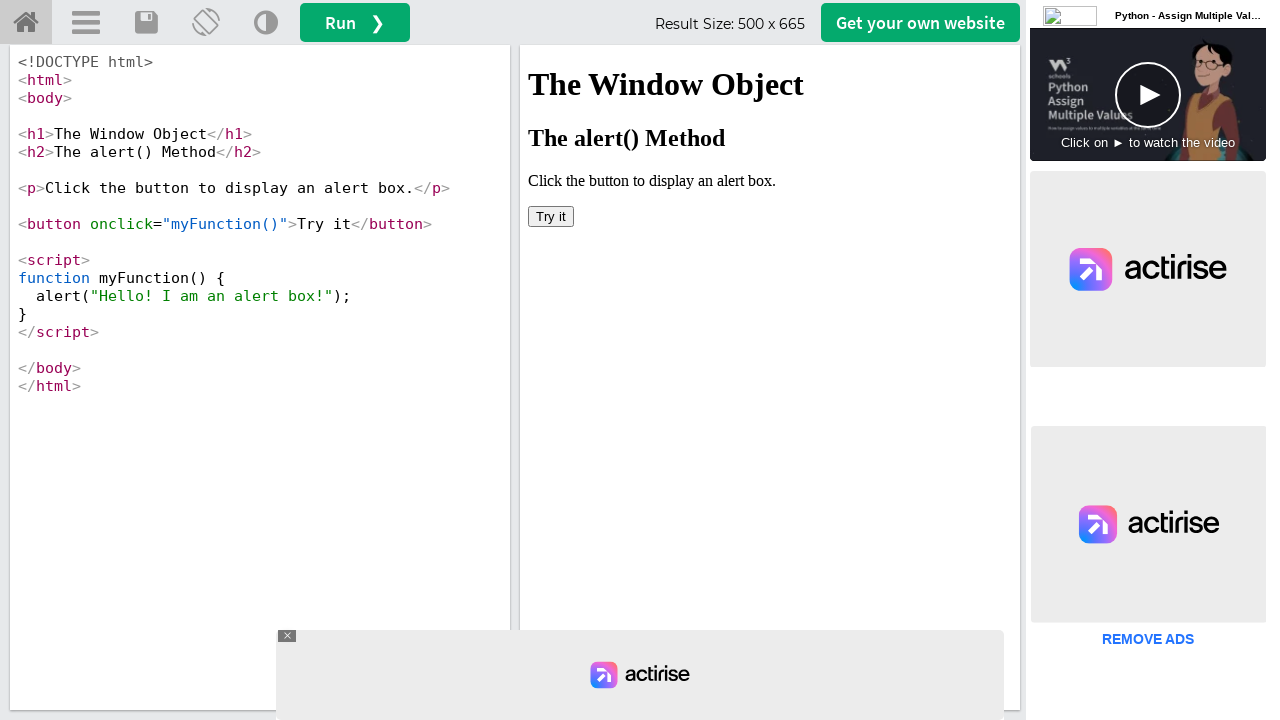

Clicked button inside iframe to trigger alert at (551, 216) on #iframeResult >> internal:control=enter-frame >> button
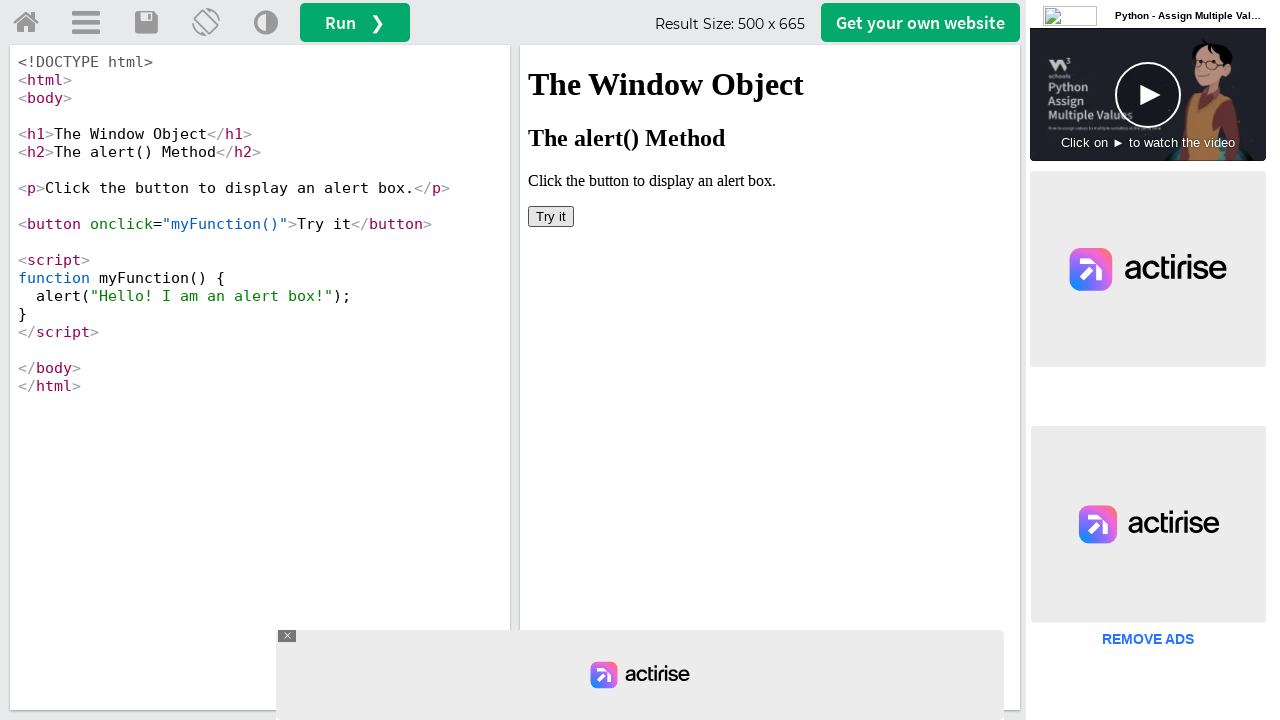

Set up dialog handler to accept alerts
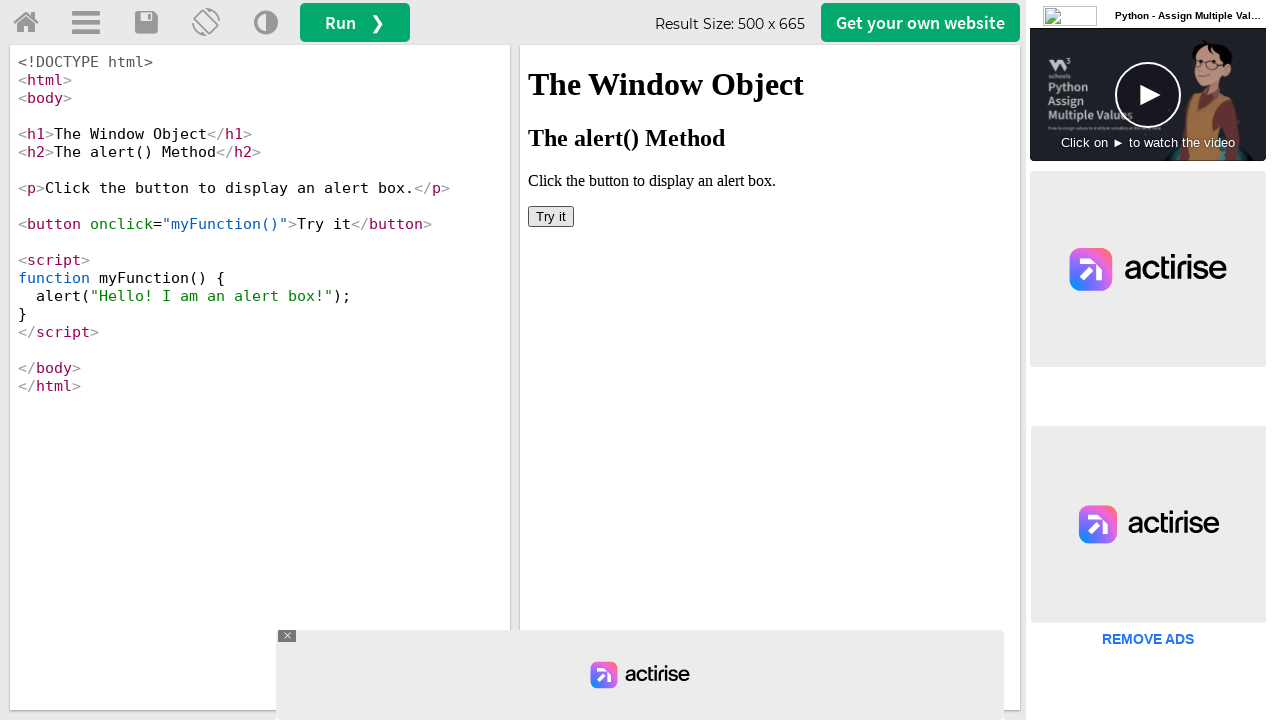

Clicked button again inside iframe to trigger second alert at (551, 216) on #iframeResult >> internal:control=enter-frame >> button
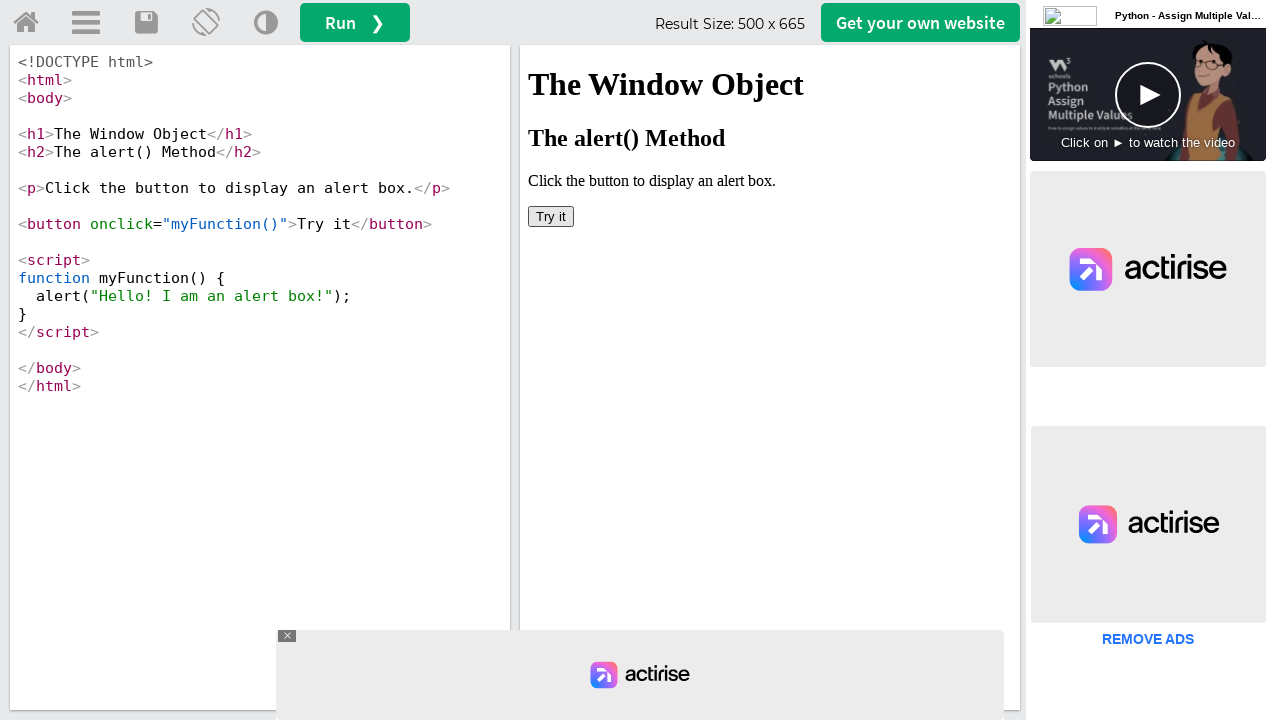

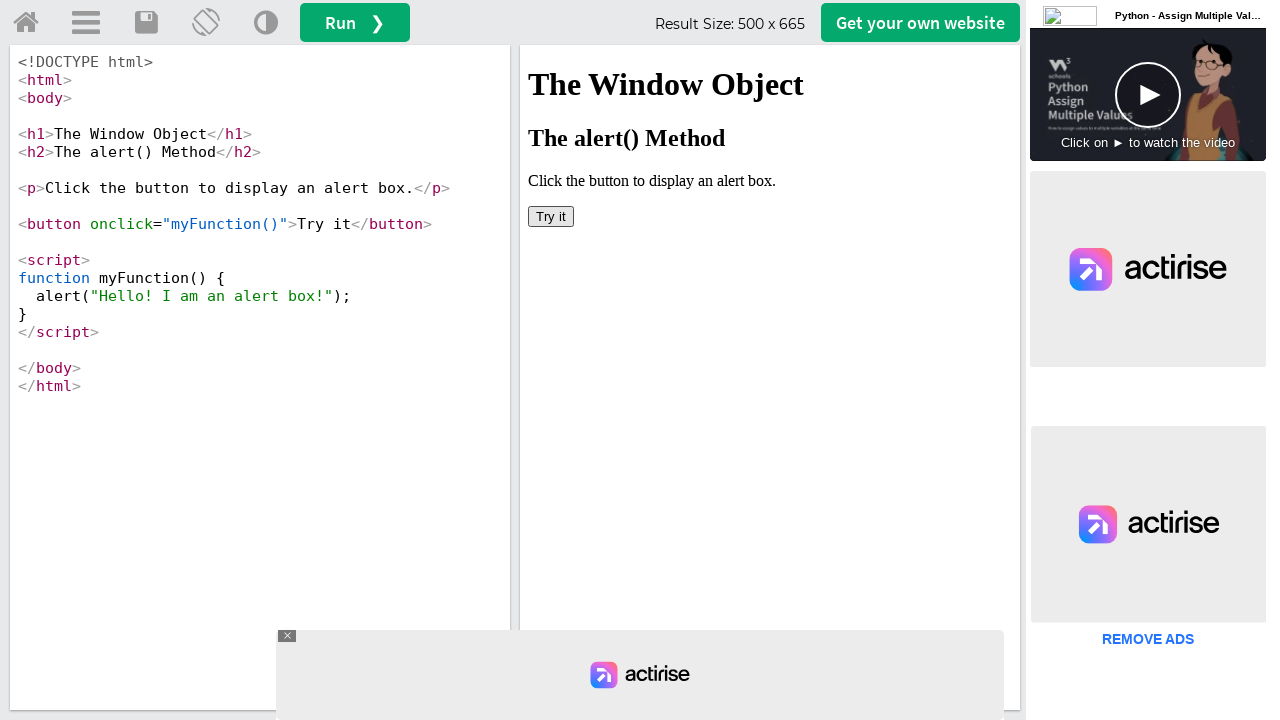